Tests a complete user flow on The Internet demo site: navigates to checkboxes page and interacts with checkboxes, then navigates to dropdown page and selects an option, finally navigates to dynamic controls page and clicks remove button to verify checkbox removal.

Starting URL: https://the-internet.herokuapp.com/

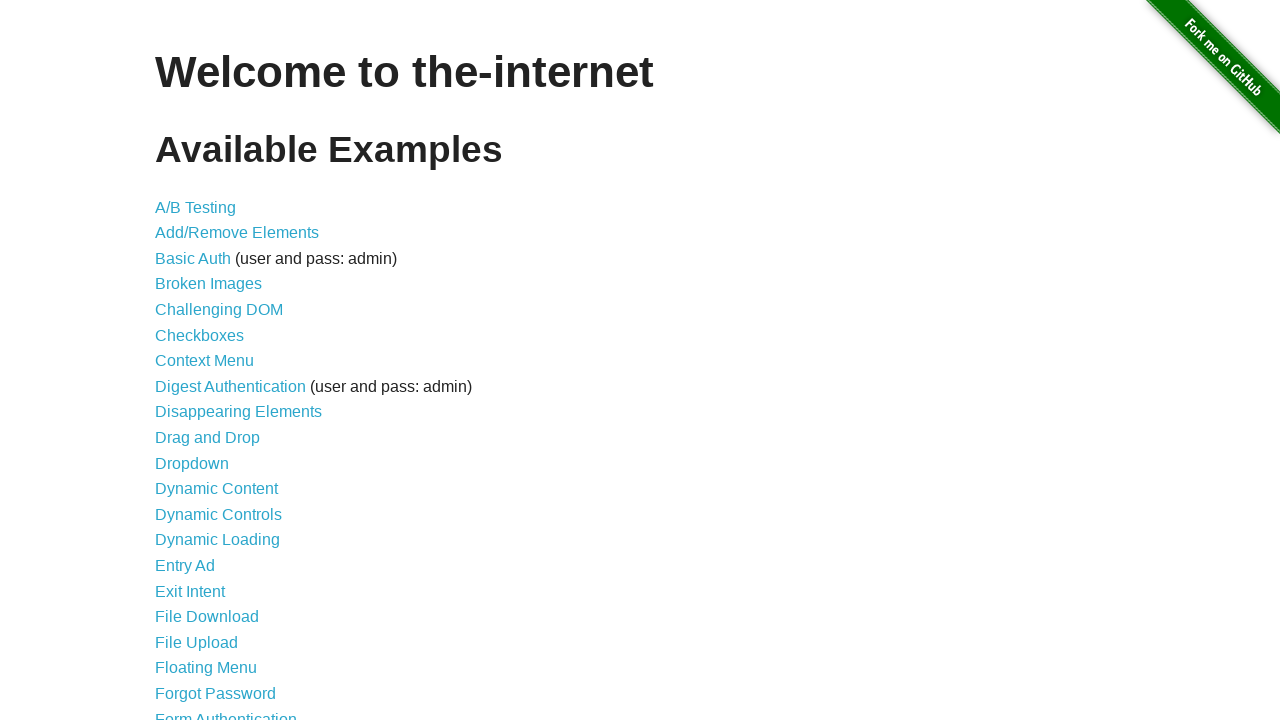

Page loaded with domcontentloaded state
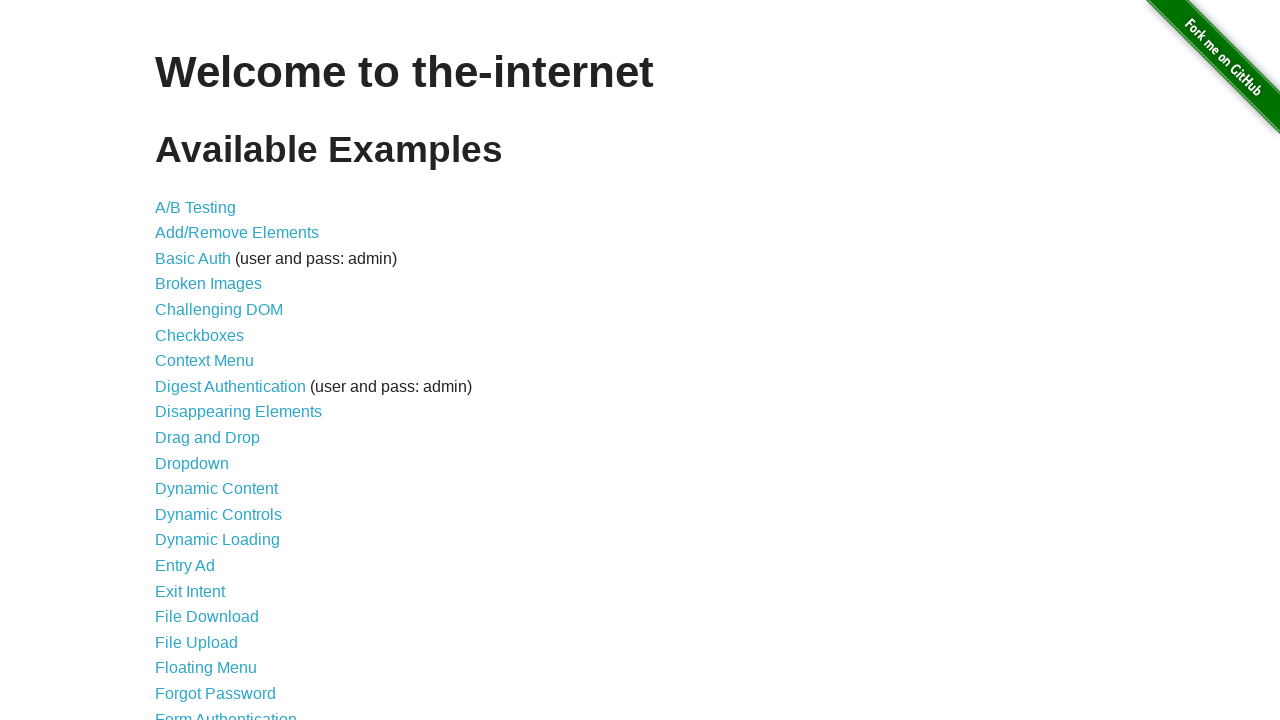

Clicked Checkboxes link at (200, 335) on text=Checkboxes
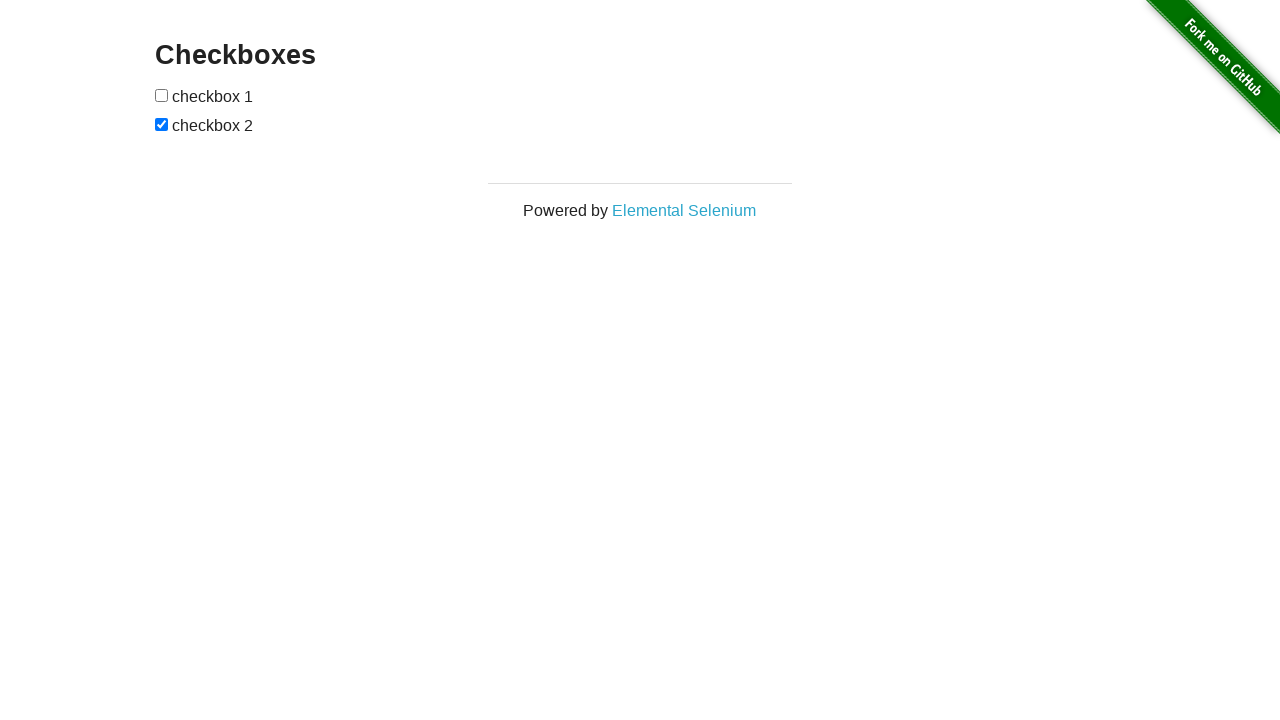

Navigated to checkboxes page
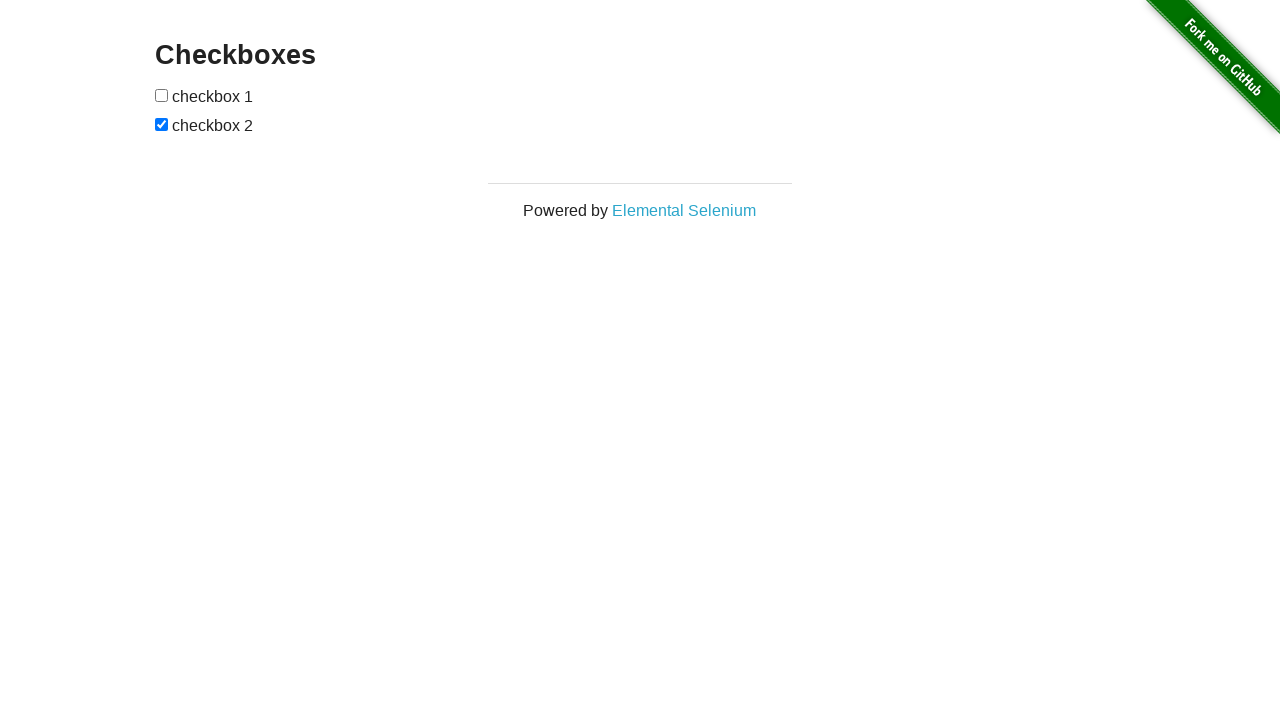

Clicked the first checkbox at (162, 95) on input[type="checkbox"] >> nth=0
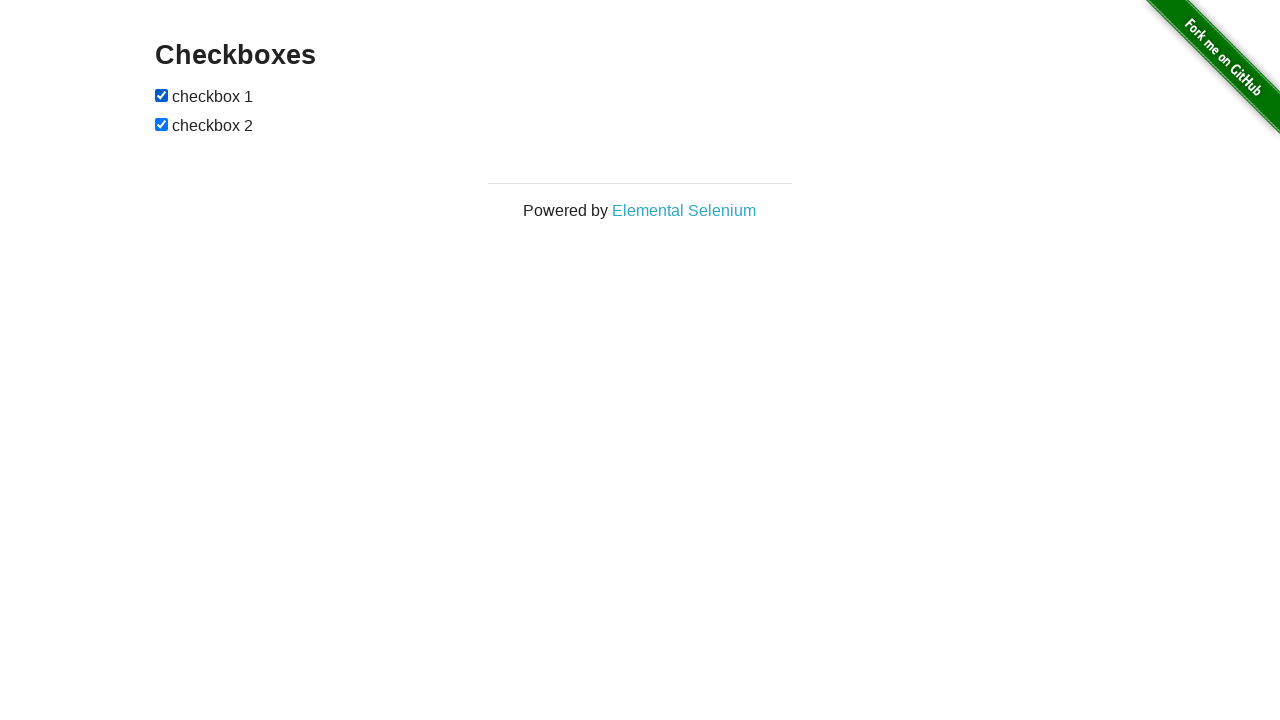

Navigated to dropdown page
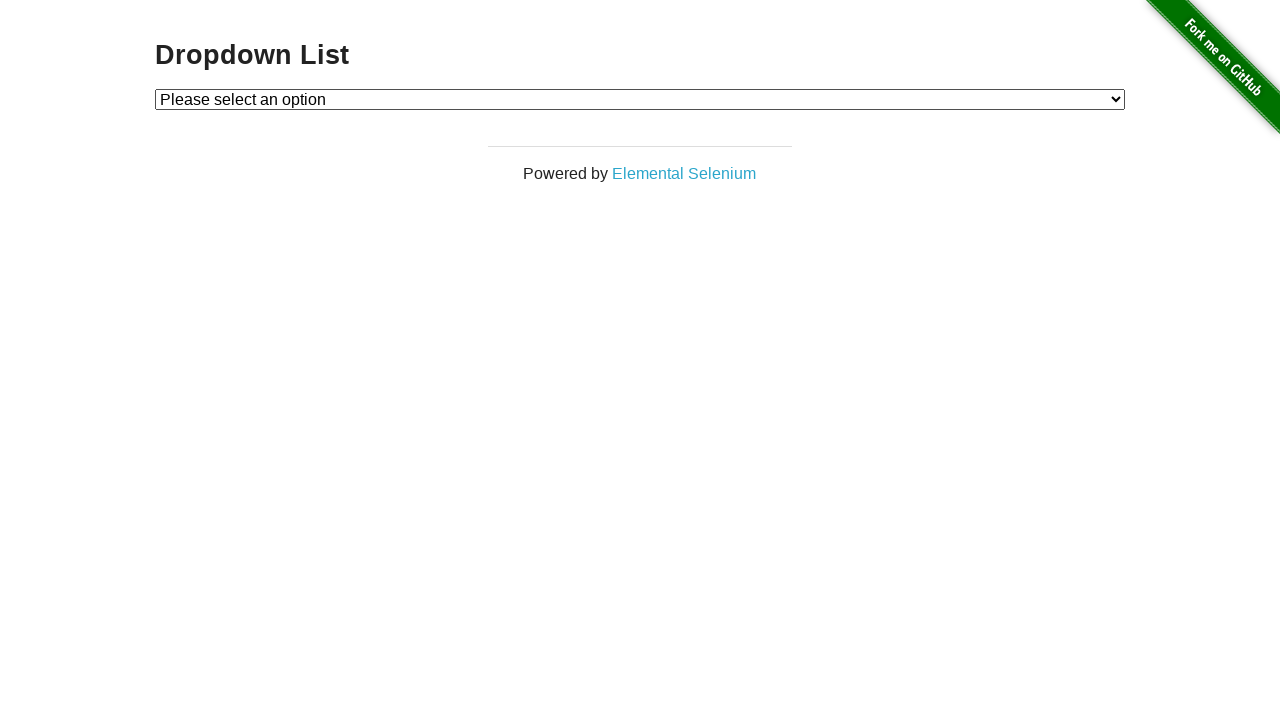

Selected option '2' from dropdown on #dropdown
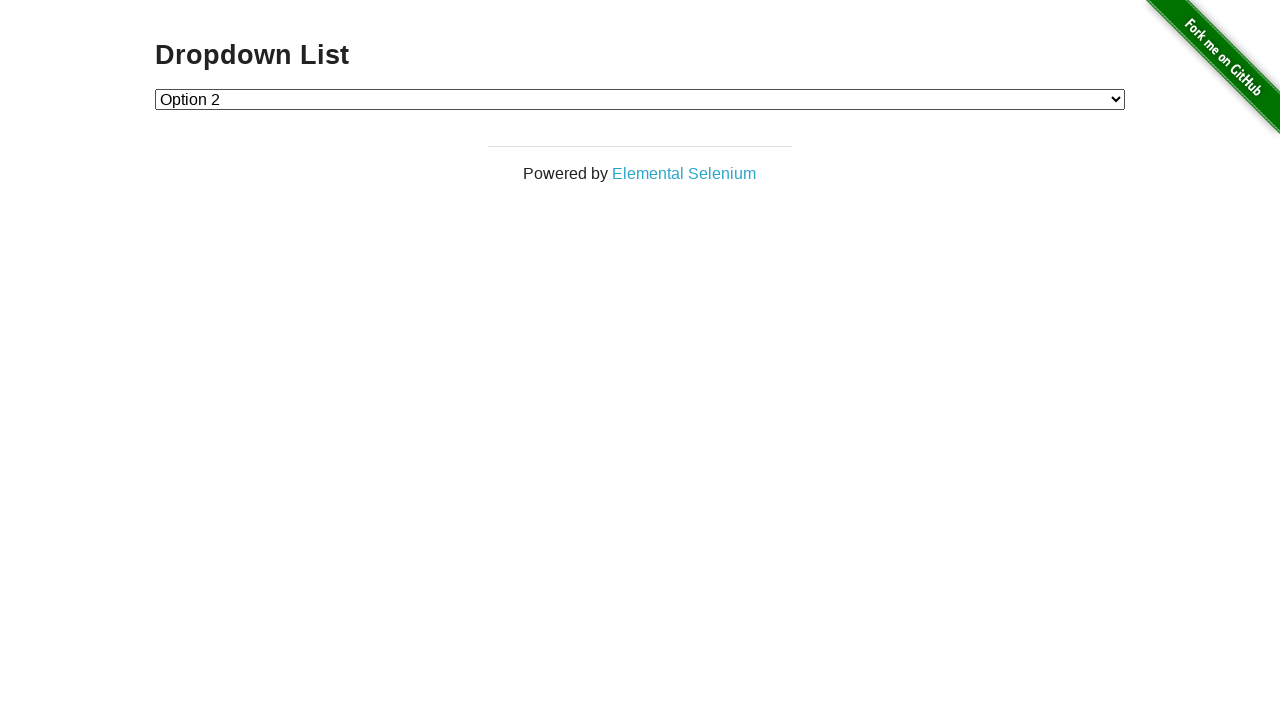

Navigated to dynamic controls page
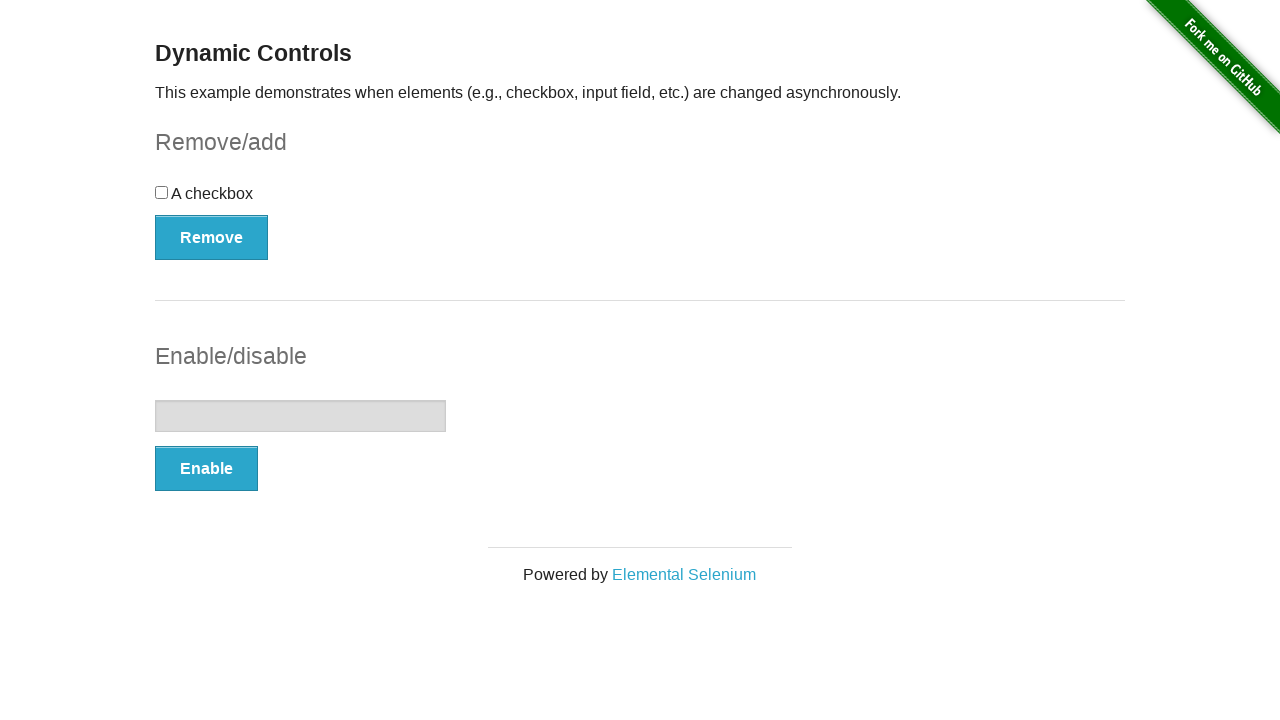

Clicked remove button in checkbox example at (212, 237) on #checkbox-example button
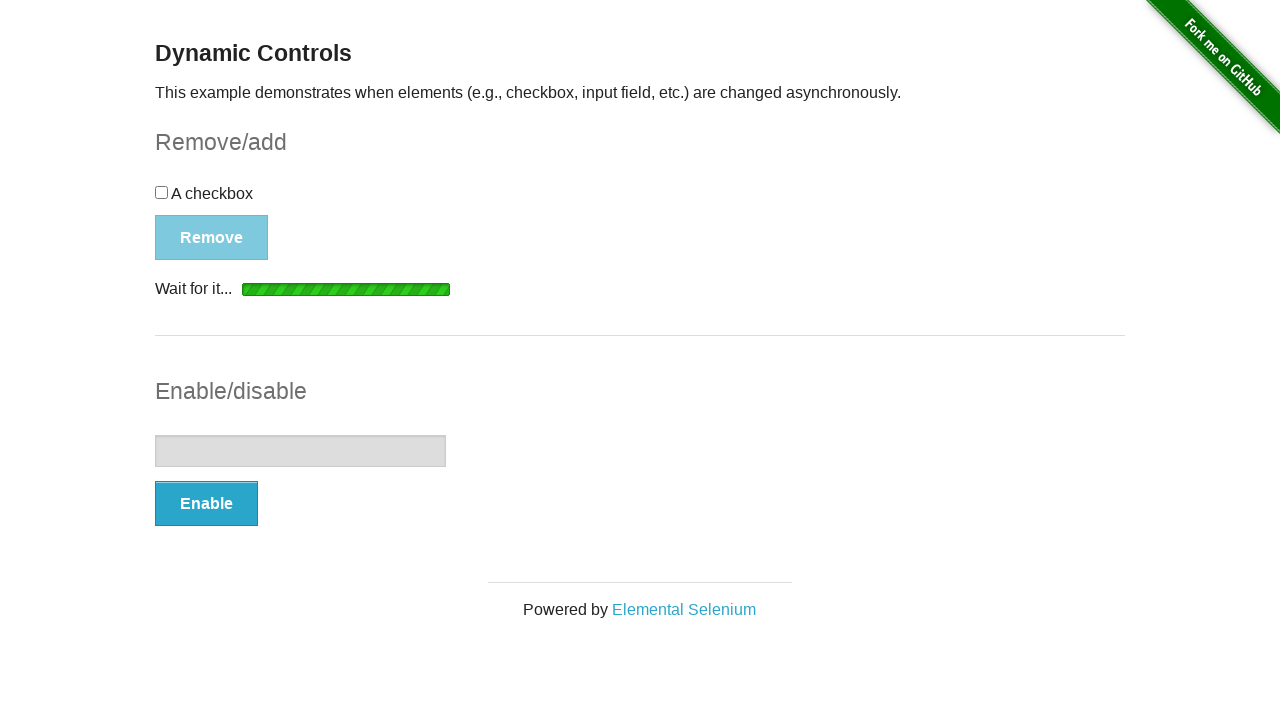

Message appeared confirming checkbox removal
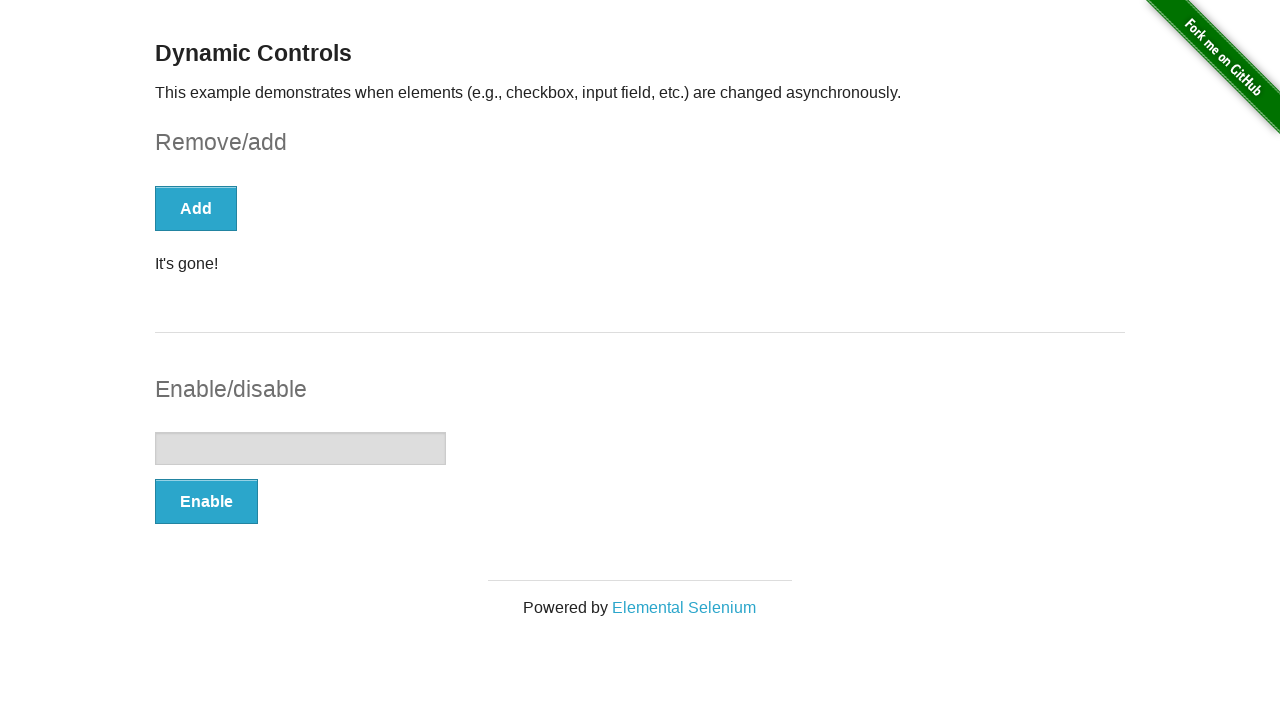

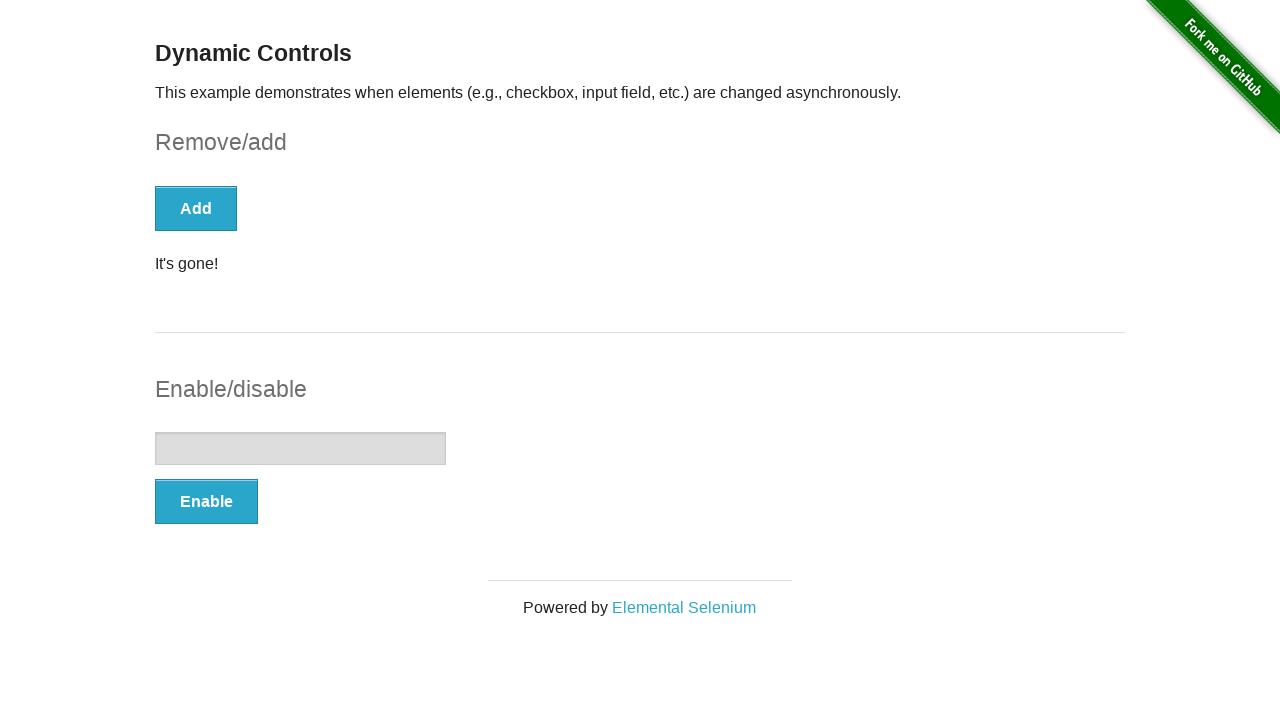